Navigates to a stock historical data page and verifies that stock price elements (open price and current price) are displayed on the page.

Starting URL: https://www.equitypandit.com/historical-data/RELIANCE

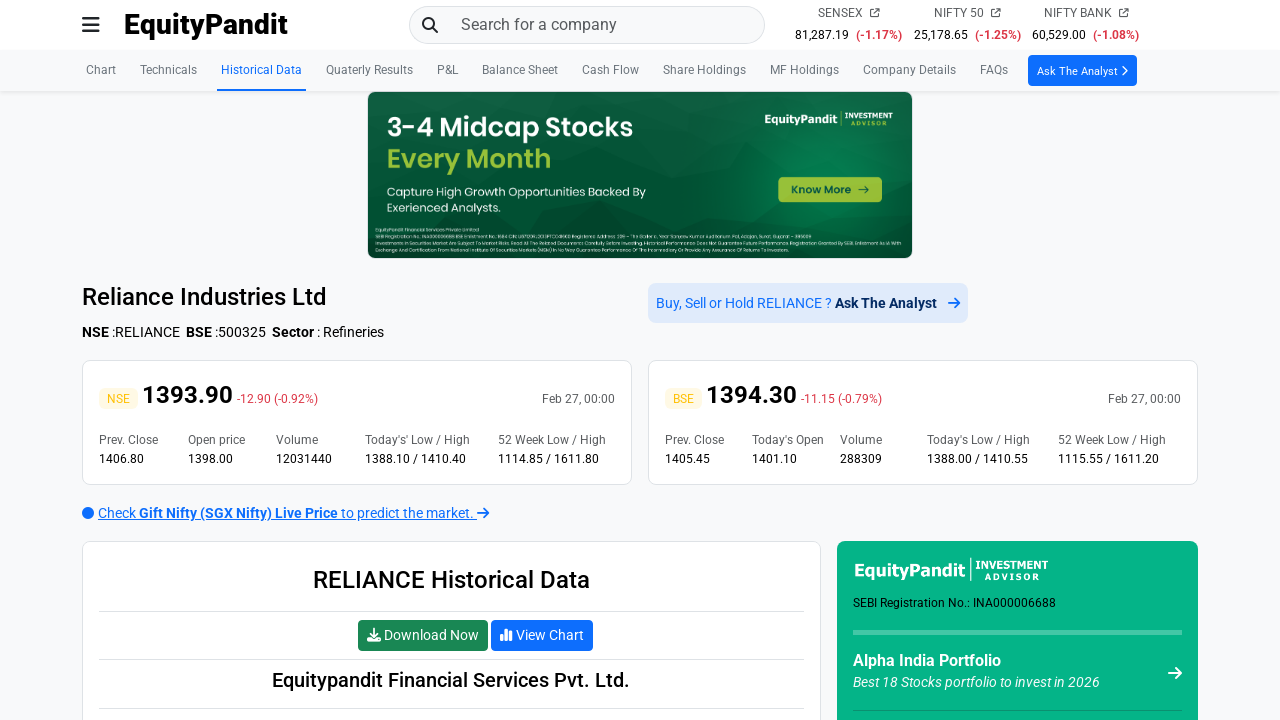

Navigated to RELIANCE historical data page
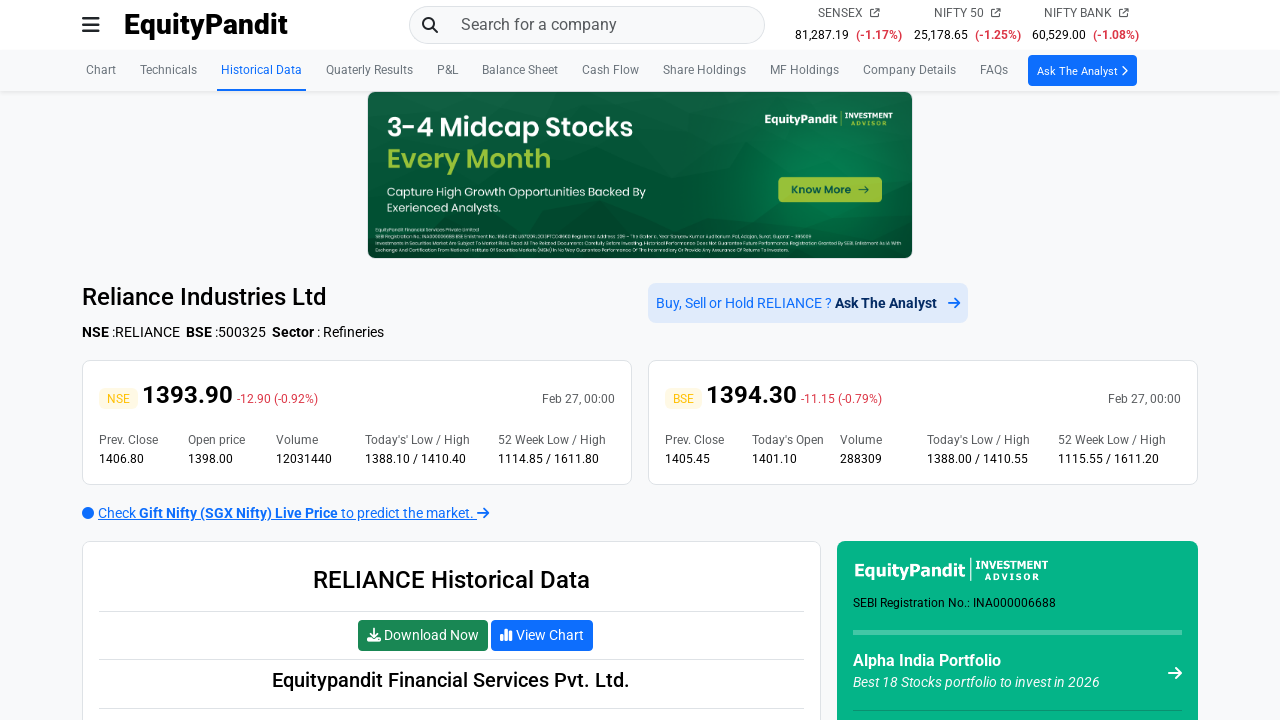

Open price element (#BSE_OPEN_PRICE) loaded and is visible
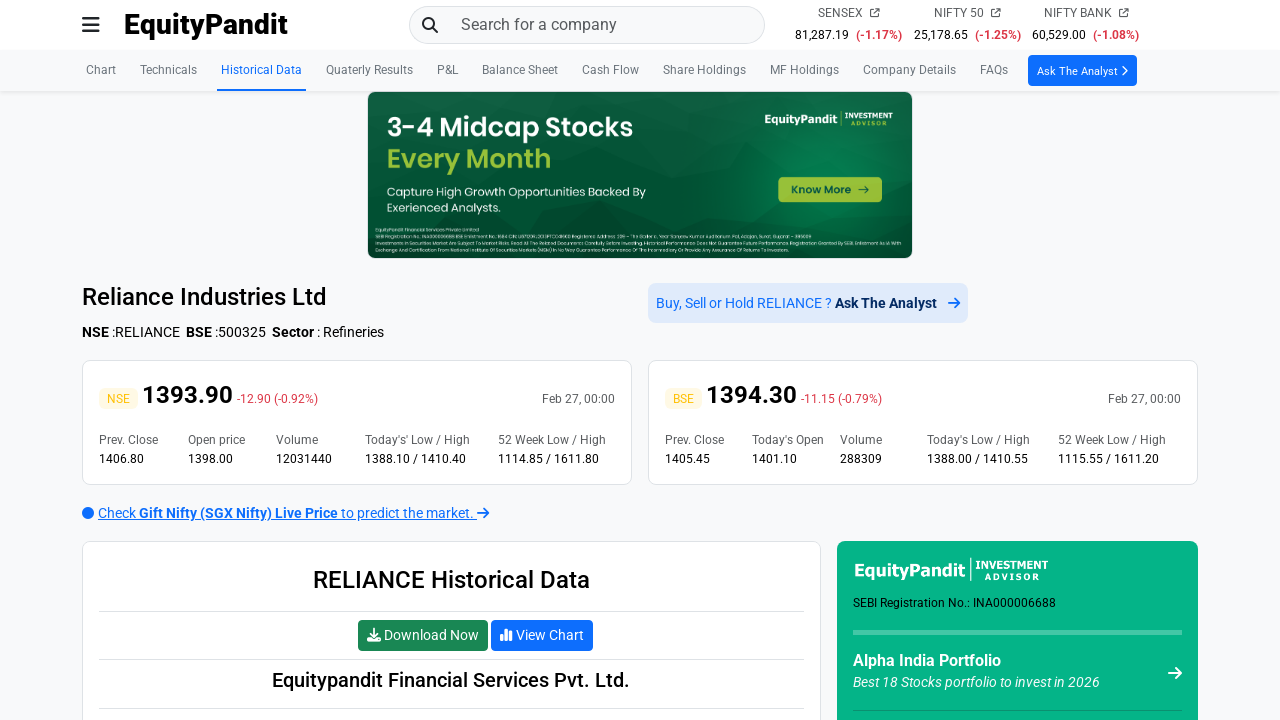

Current price element (#BSE_PRICE) loaded and is visible
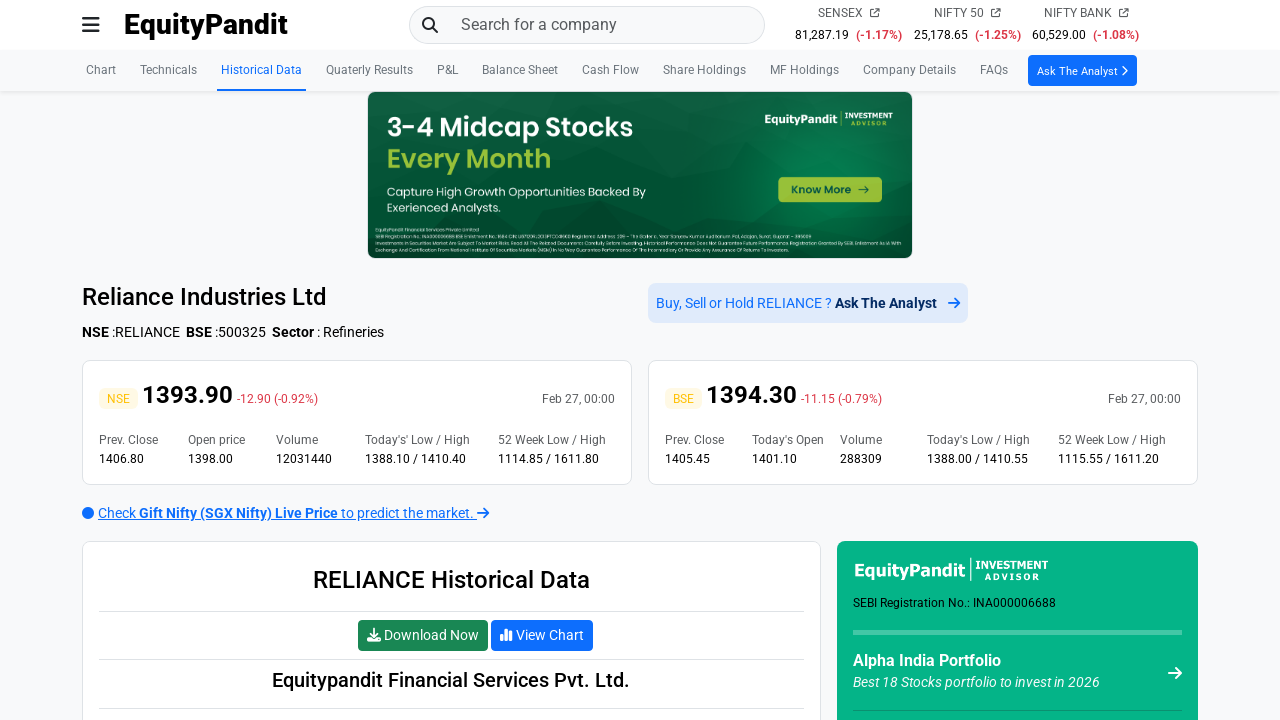

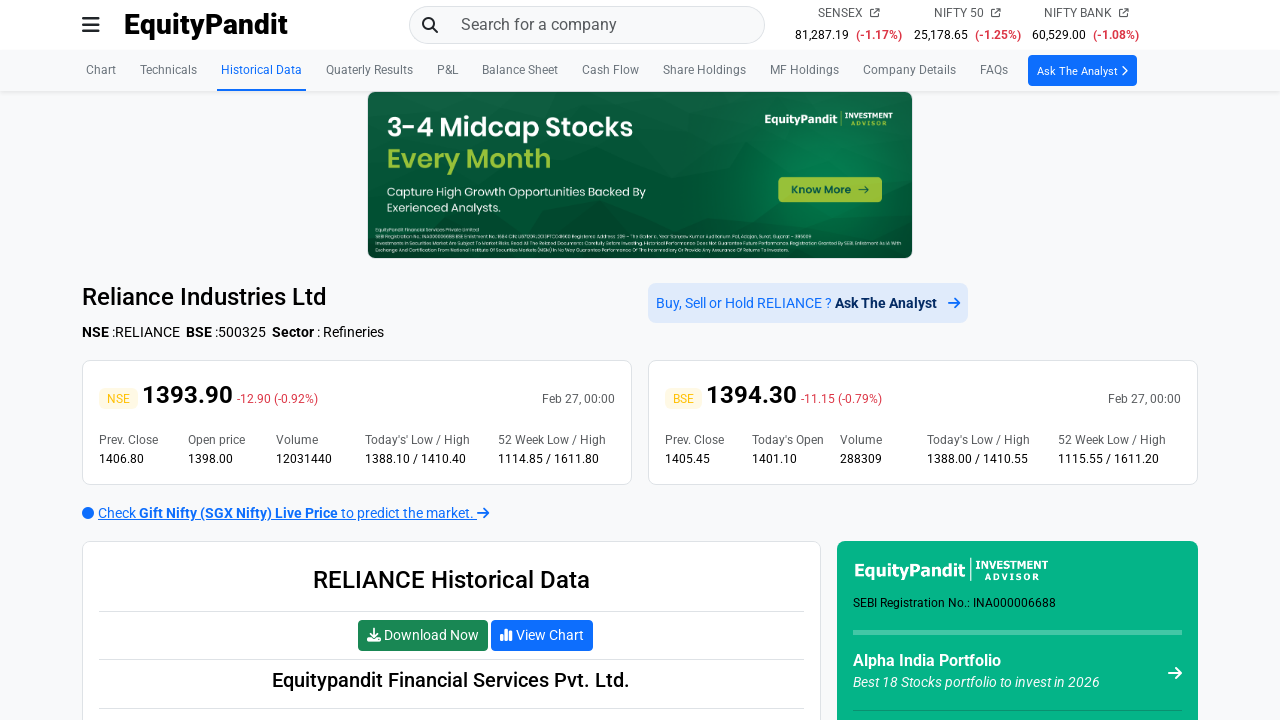